Tests nested iframe functionality by navigating through multiple iframe layers and filling a text input field

Starting URL: https://demo.automationtesting.in/Frames.html

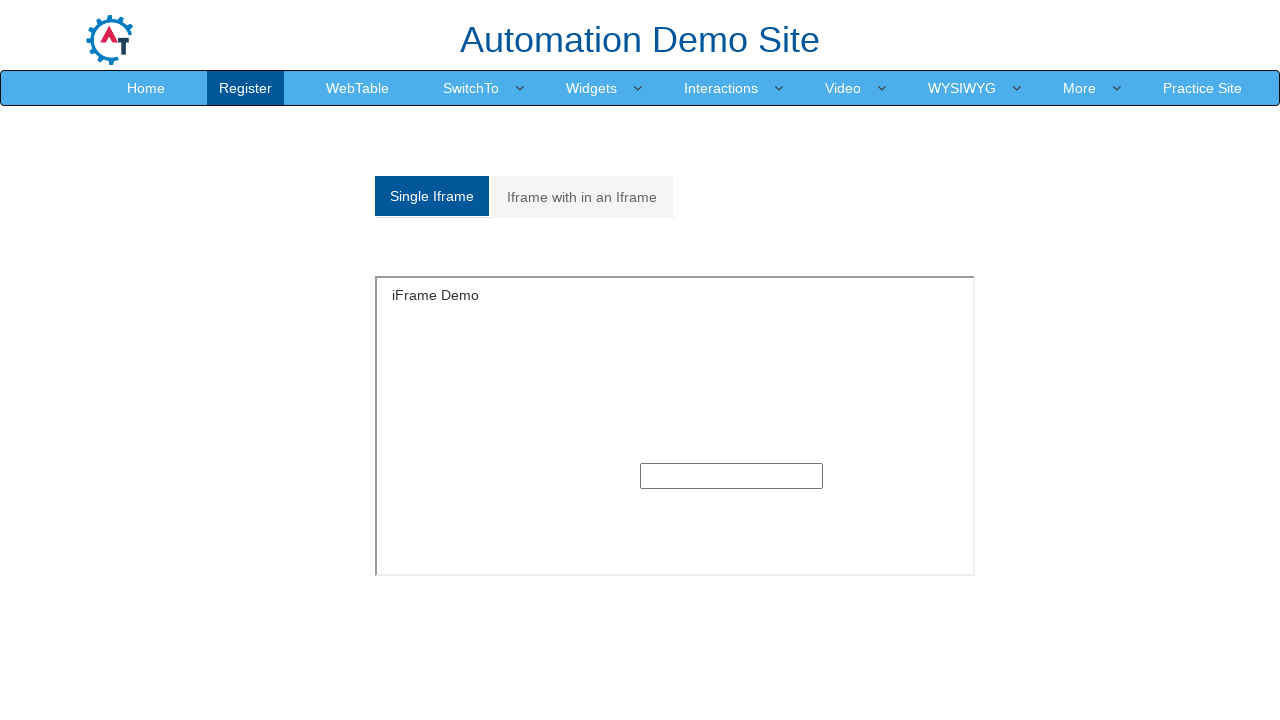

Clicked on 'Iframe with in an Iframe' link at (582, 197) on text=Iframe with in an Iframe
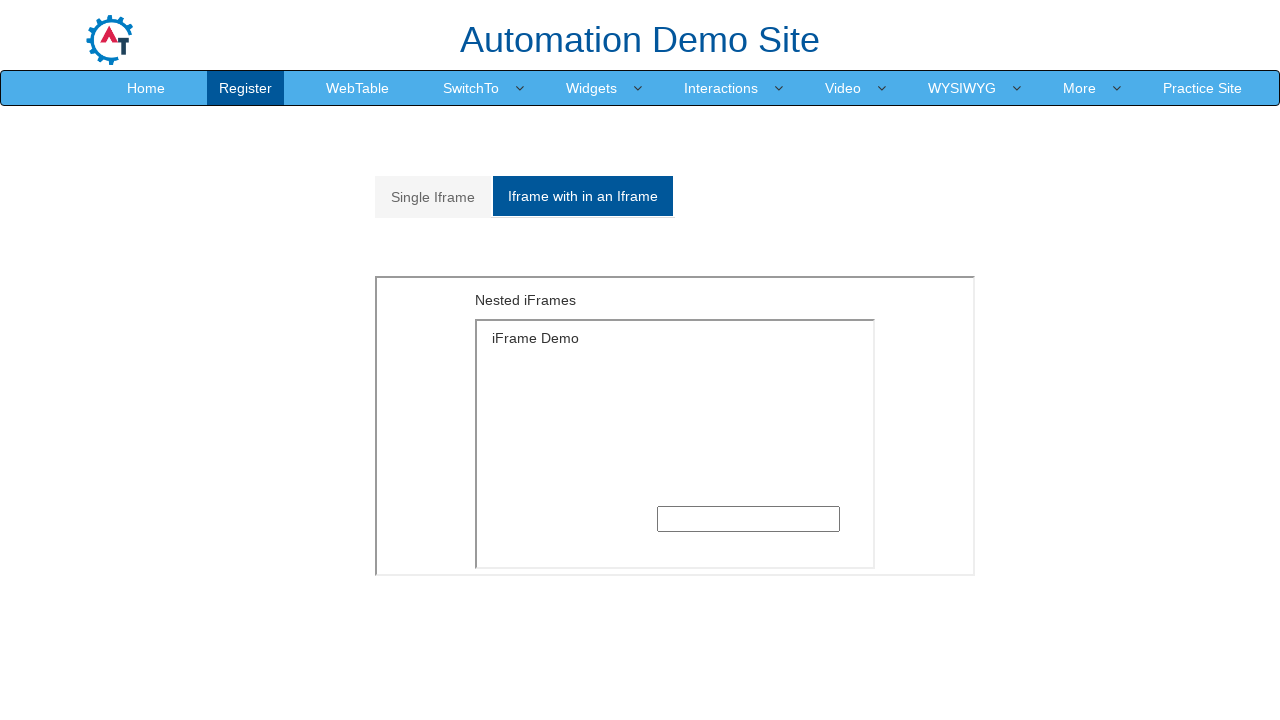

Located outer iframe with id 'Multiple'
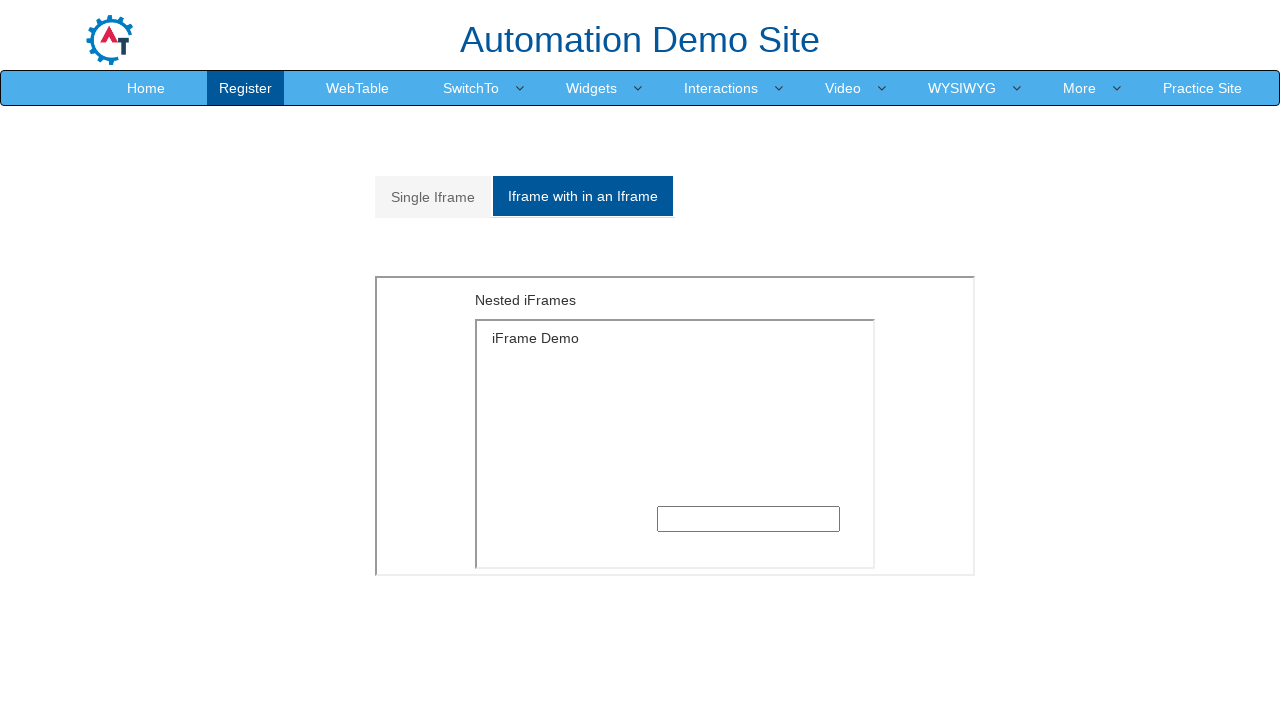

Located nested iframe within the outer iframe
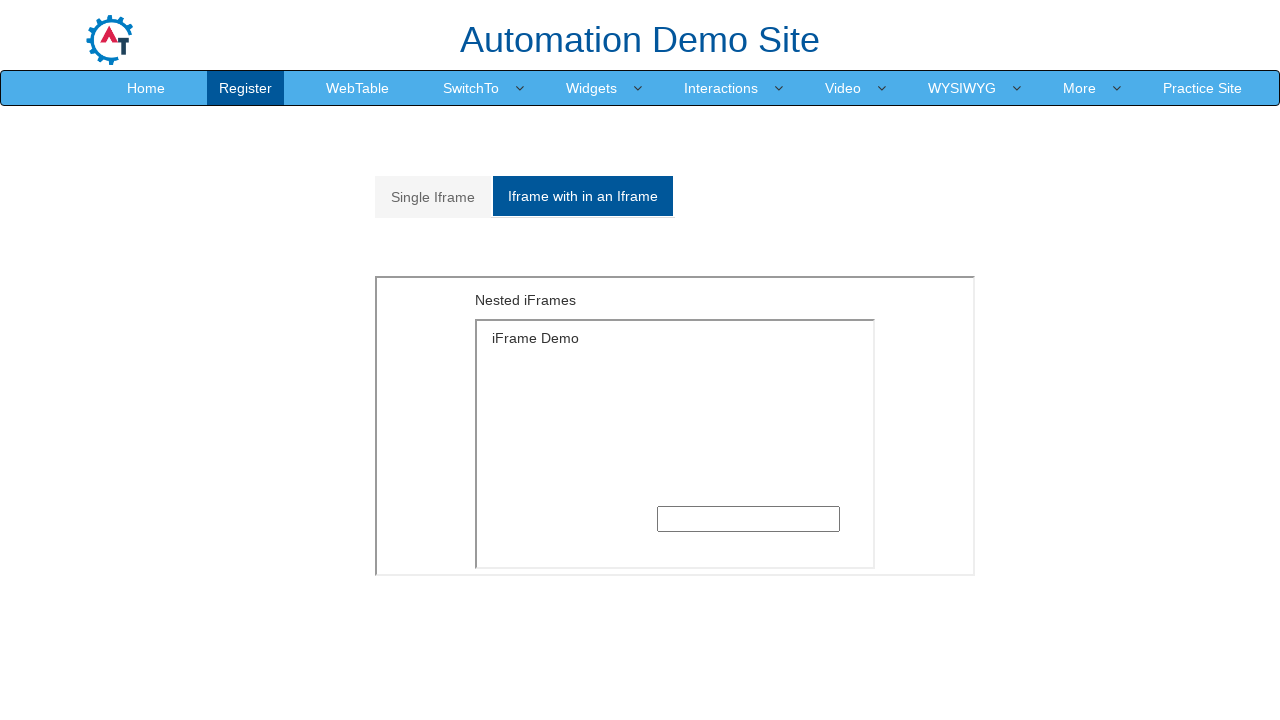

Filled text input field in nested iframe with 'Vishu' on xpath=//div[@id='Multiple']/iframe >> internal:control=enter-frame >> xpath=//di
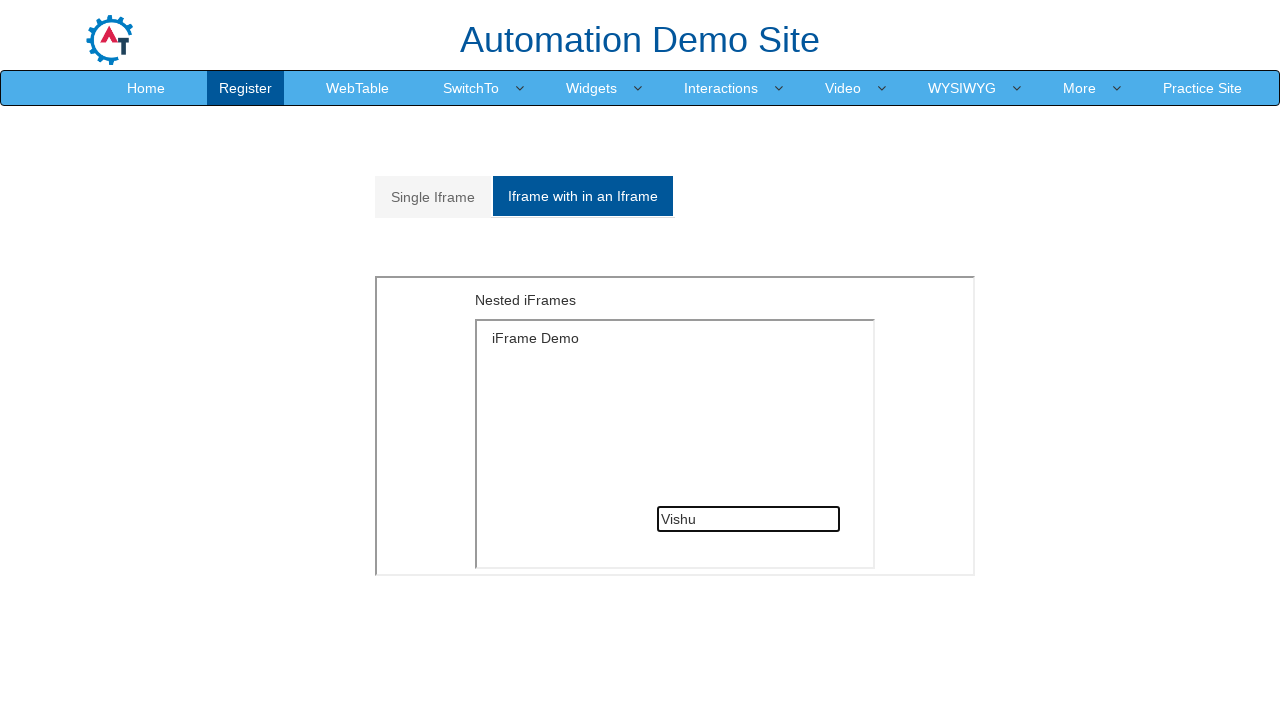

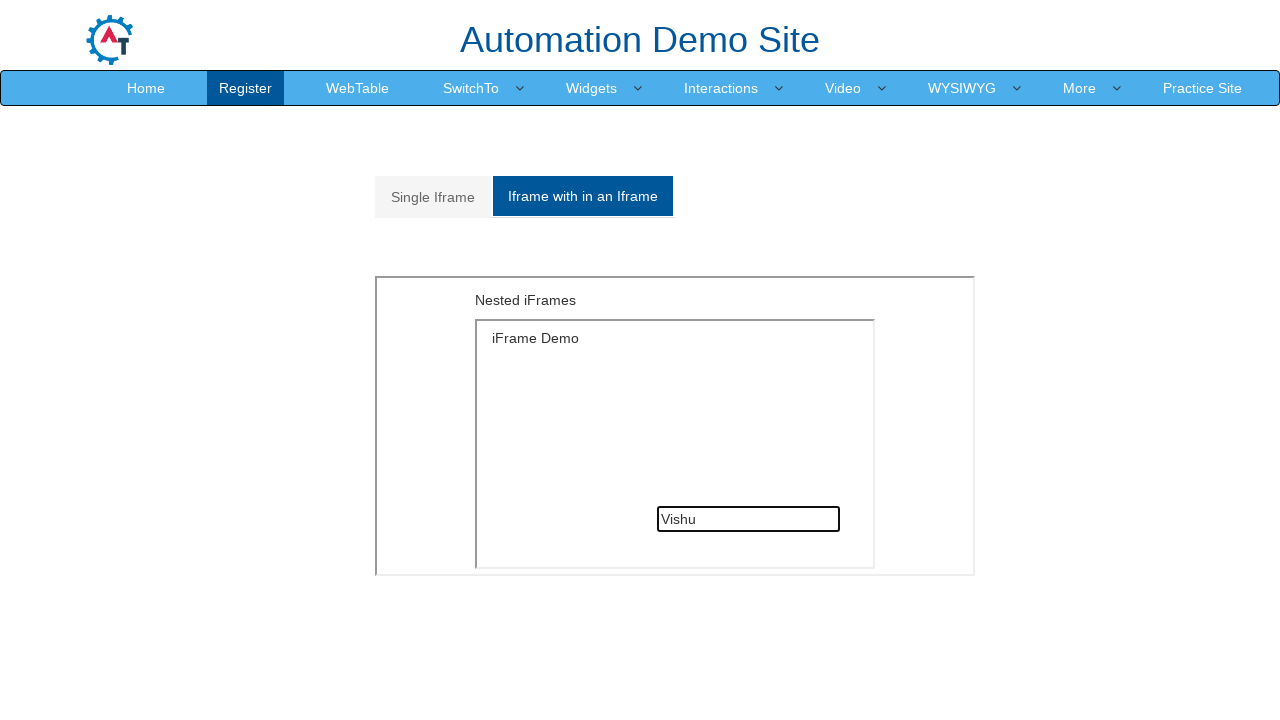